Tests a registration form by filling in all fields (first name, last name, username, email, password, phone, gender, birthday, department, job title, programming language) and submitting the form.

Starting URL: https://practice.cydeo.com/registration_form

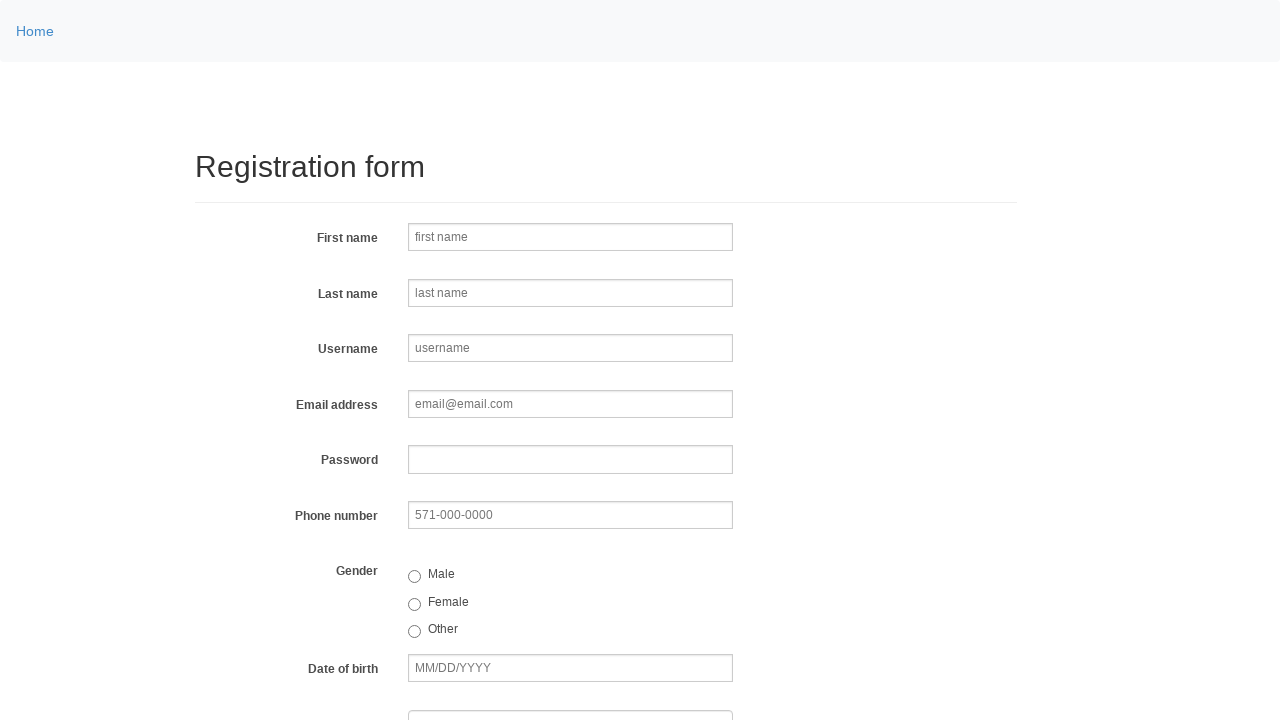

Navigated to registration form page
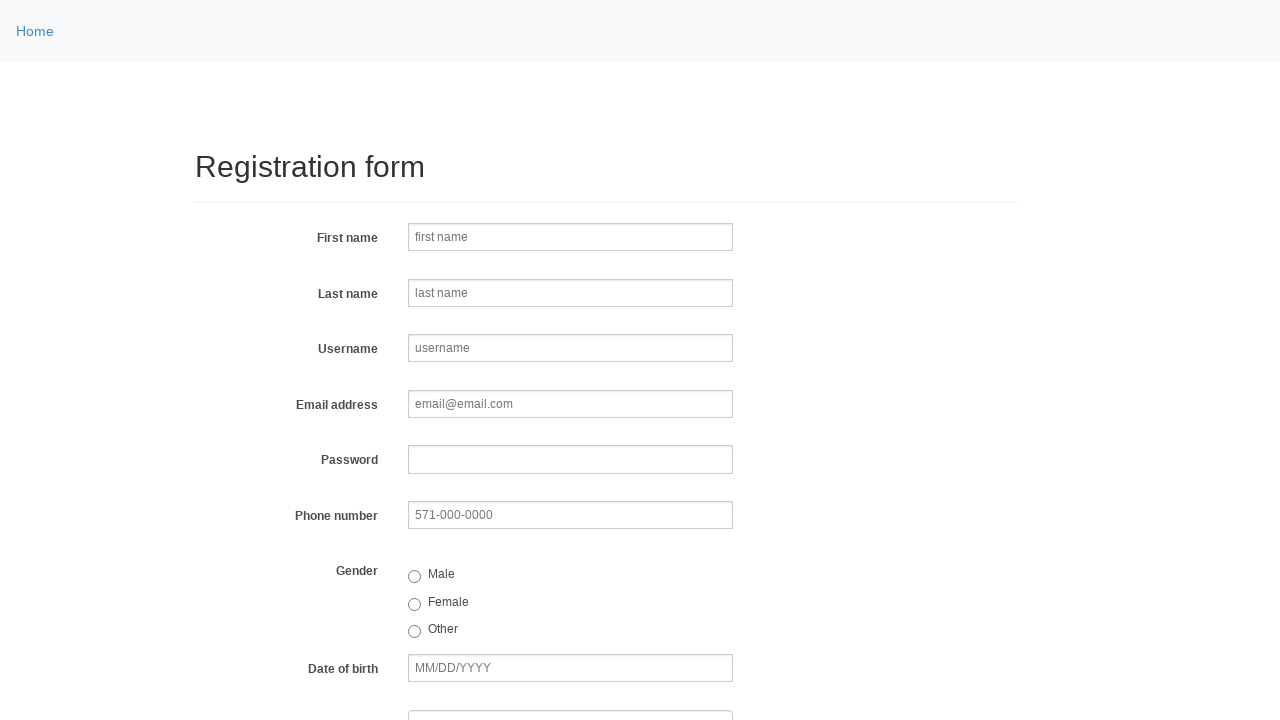

Filled first name field with 'Jennifer' on input[name='firstname']
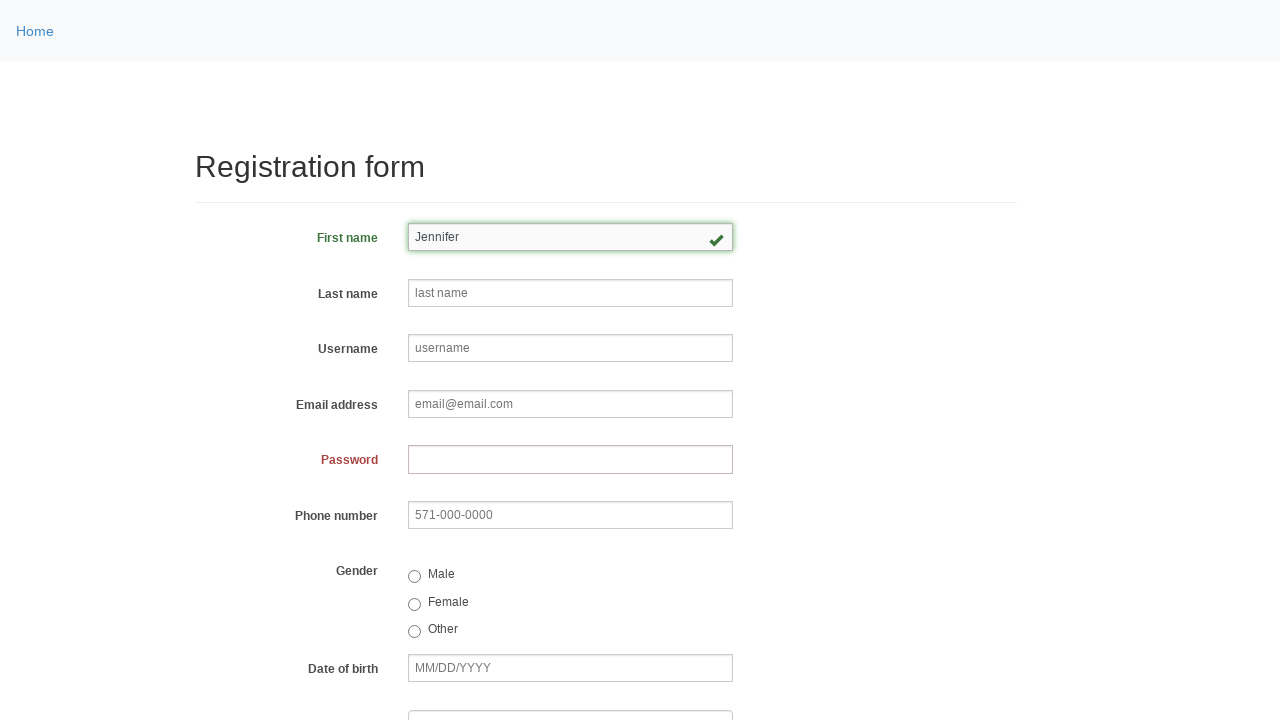

Filled last name field with 'Morrison' on input[name='lastname']
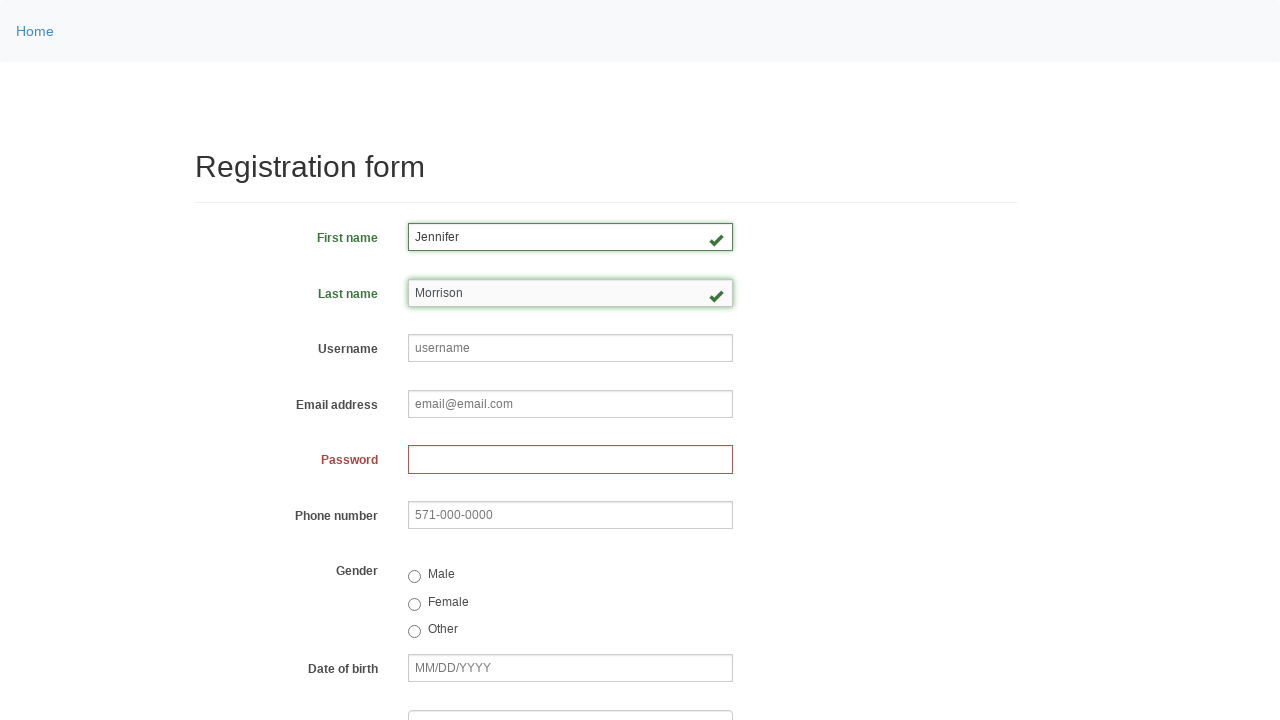

Filled username field with 'helpdesk472' on input[name='username']
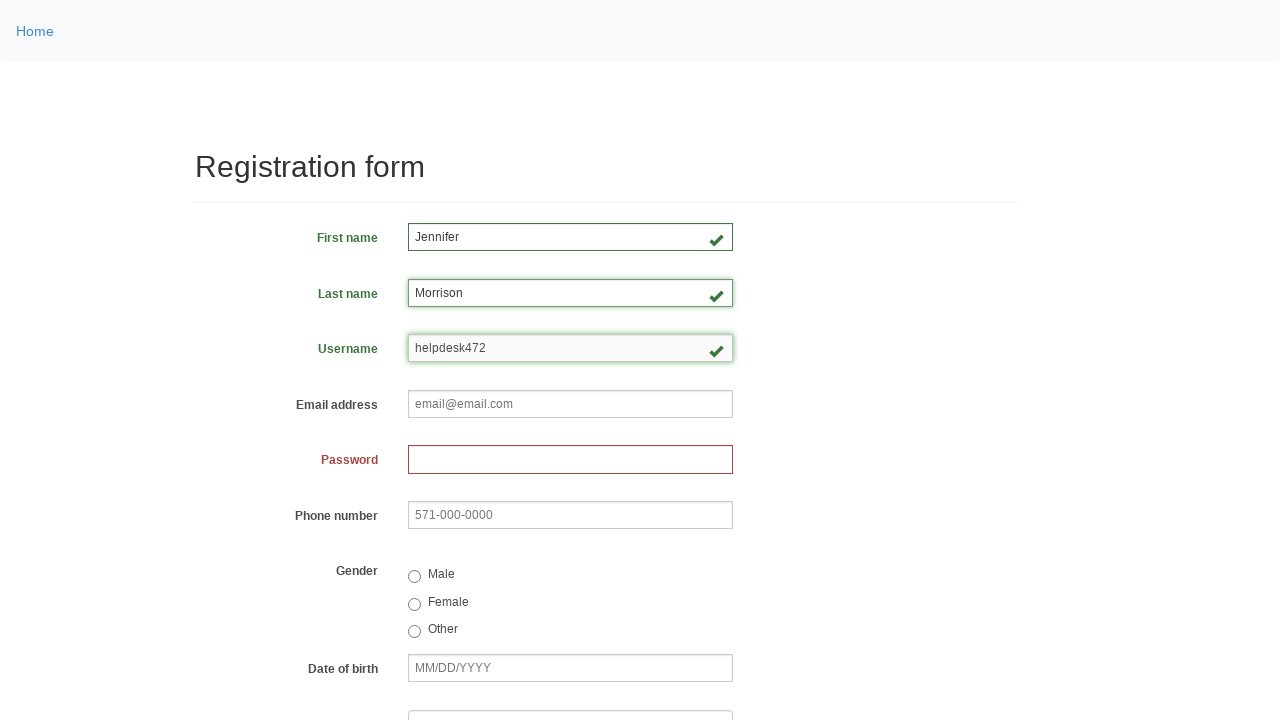

Filled email field with 'helpdesk472@email.com' on input[name='email']
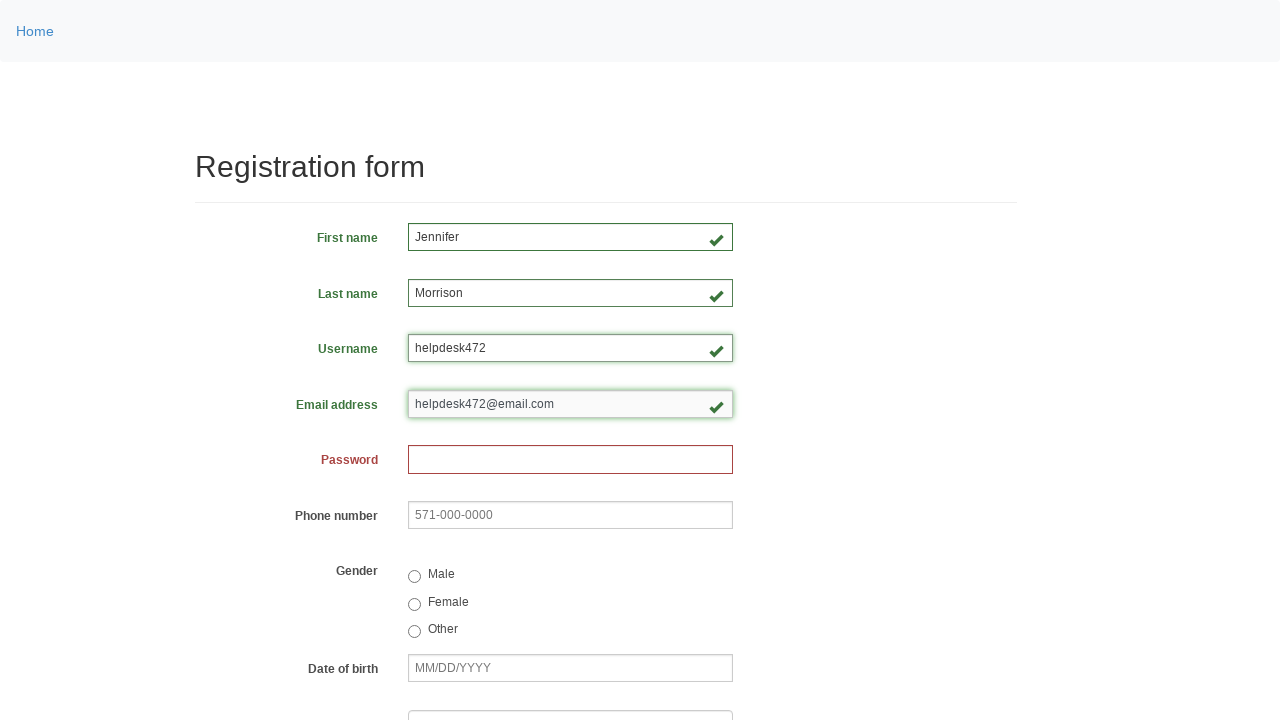

Filled password field with '83726491' on input[name='password']
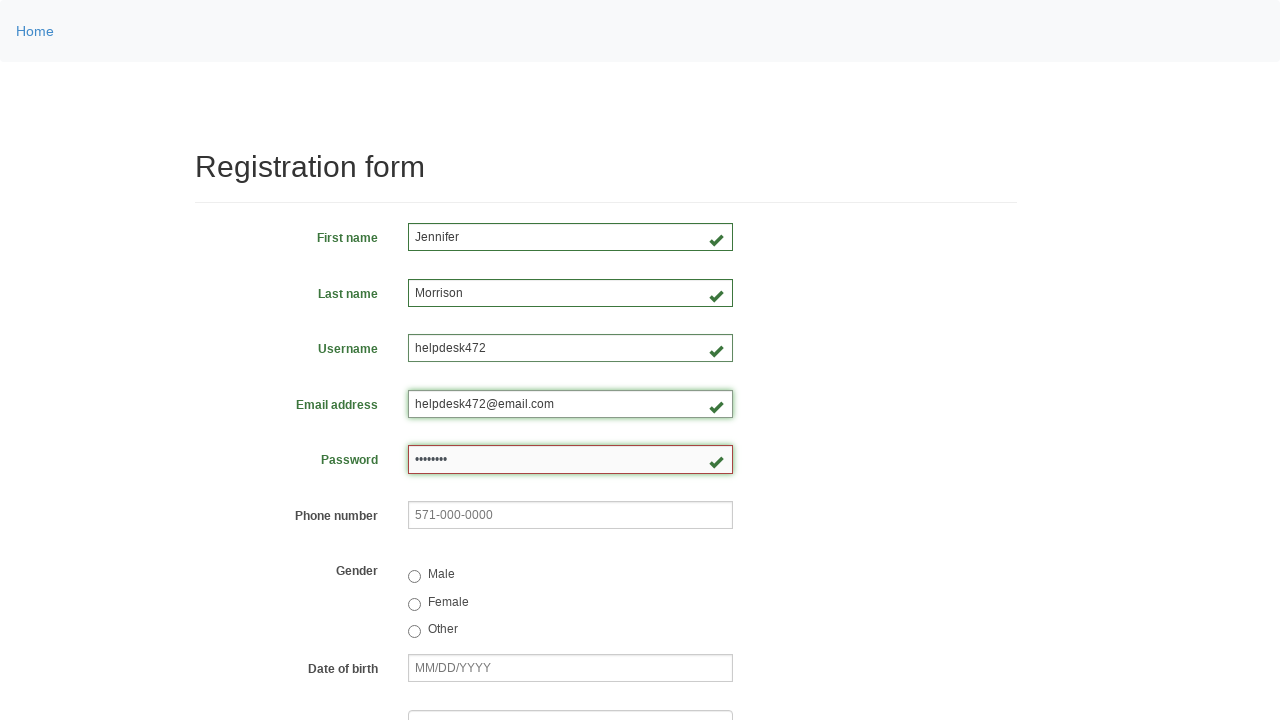

Filled phone number field with '571-234-8976' on input[name='phone']
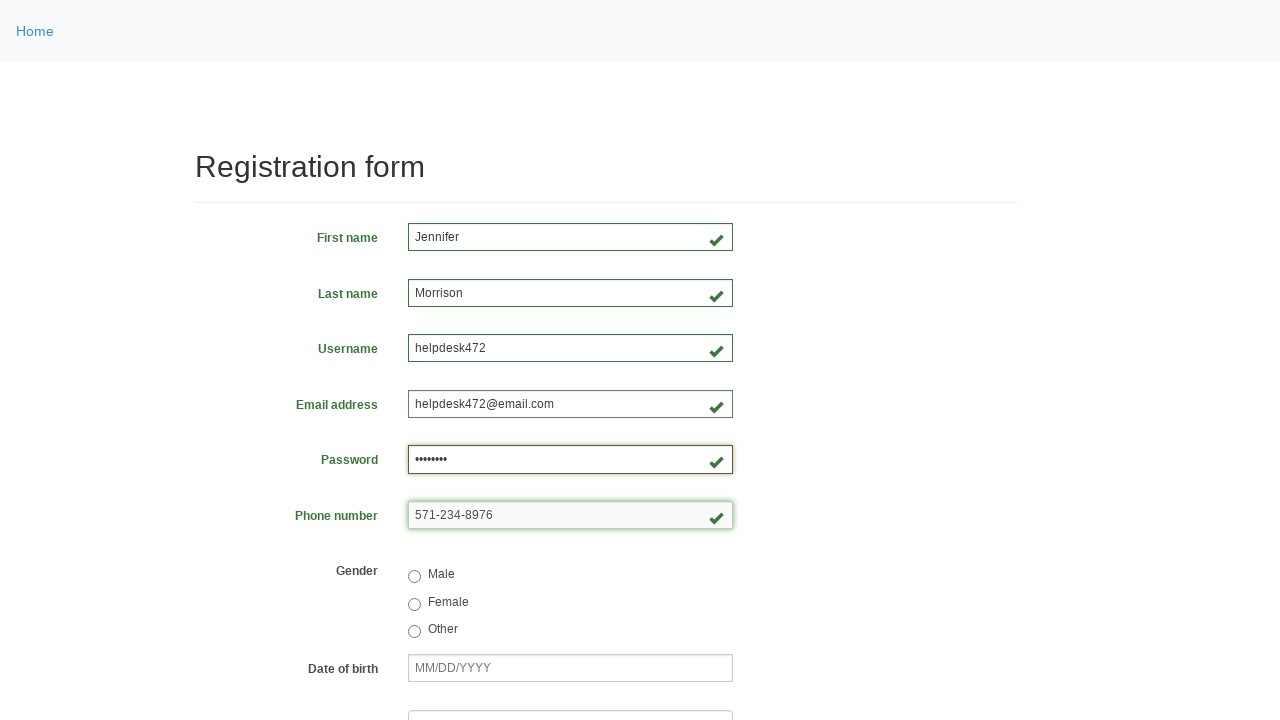

Selected female gender option at (414, 604) on input[value='female']
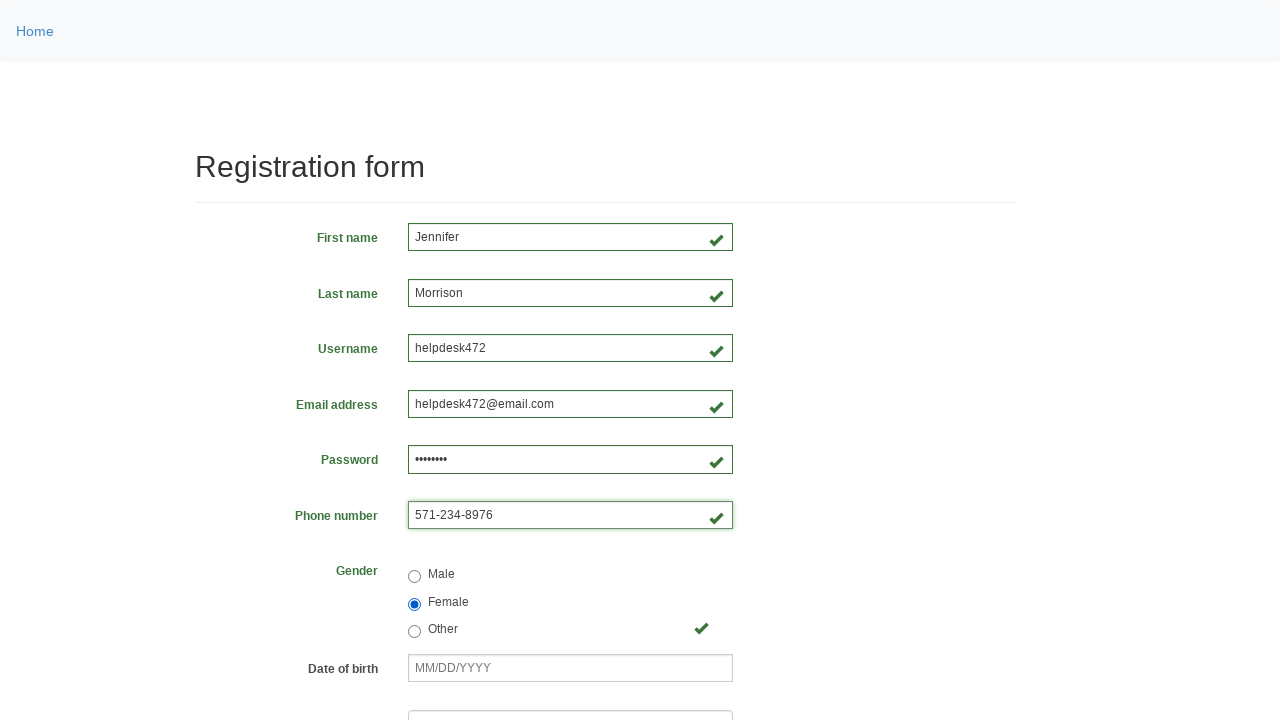

Filled birthday field with '03/08/1983' on input[name='birthday']
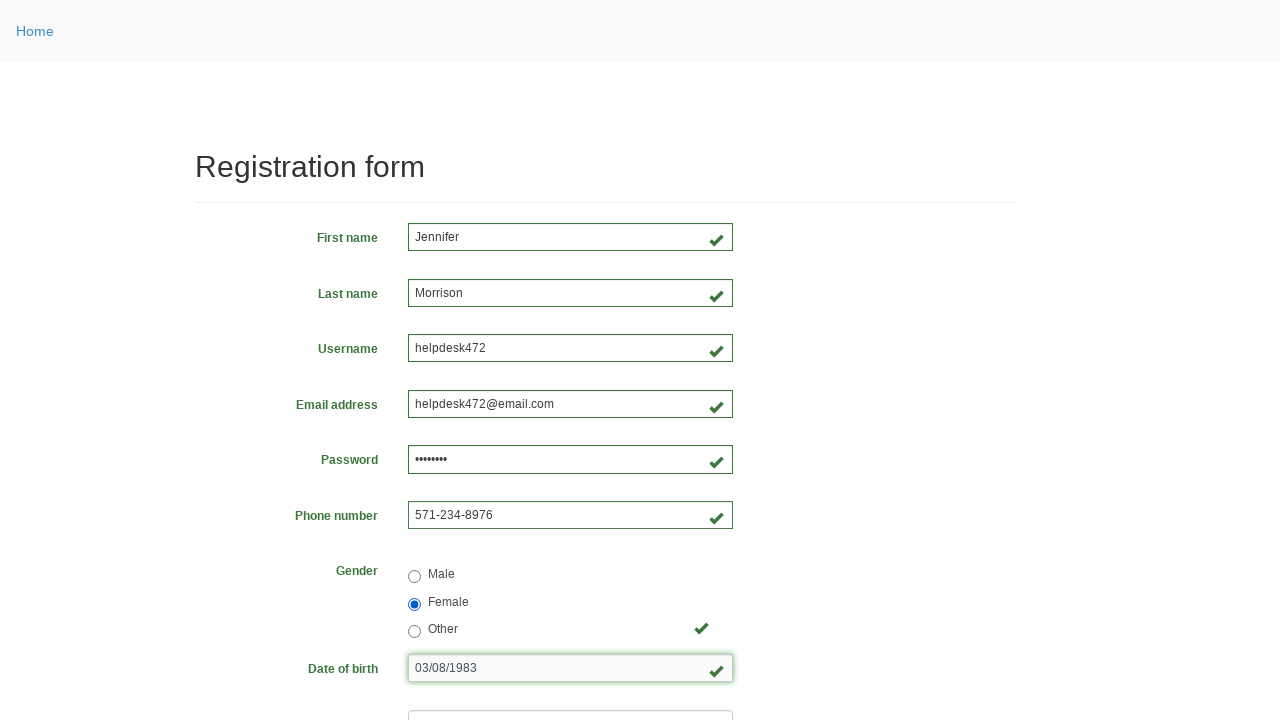

Selected 'MCR' from department dropdown on select[name='department']
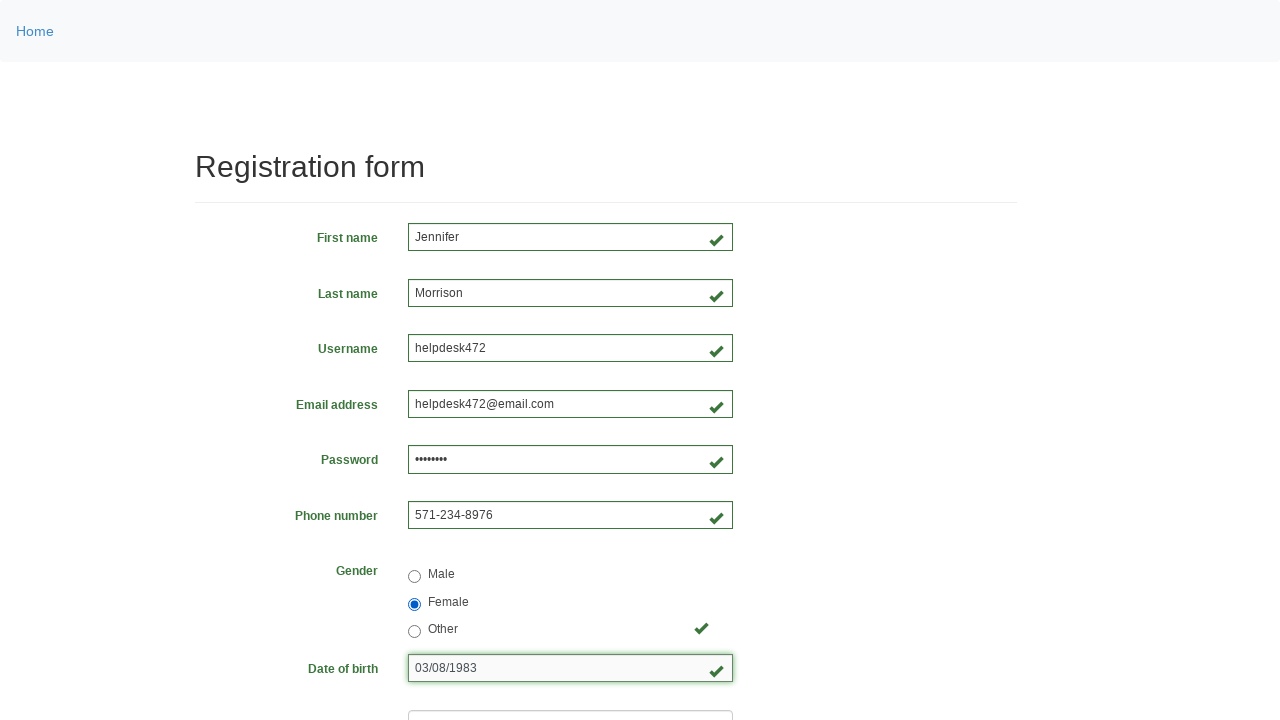

Selected 'SDET' from job title dropdown on select[name='job_title']
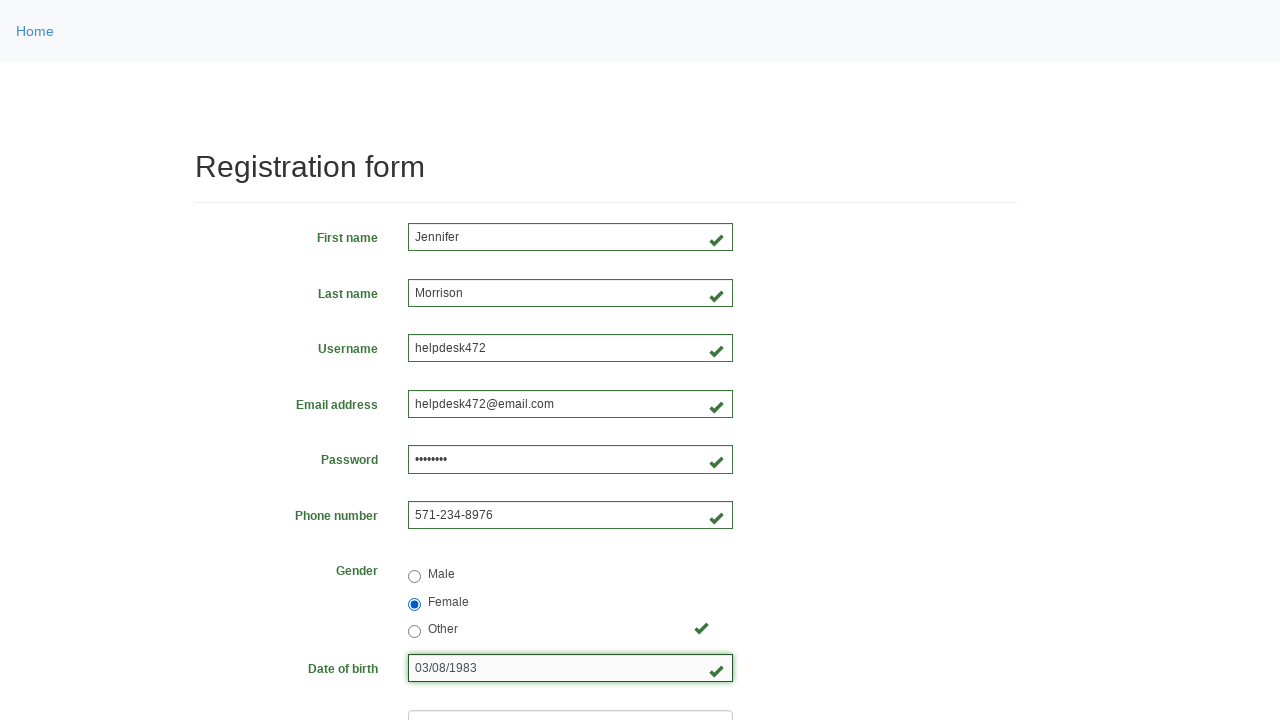

Selected JavaScript programming language checkbox at (520, 468) on input[value='javascript']
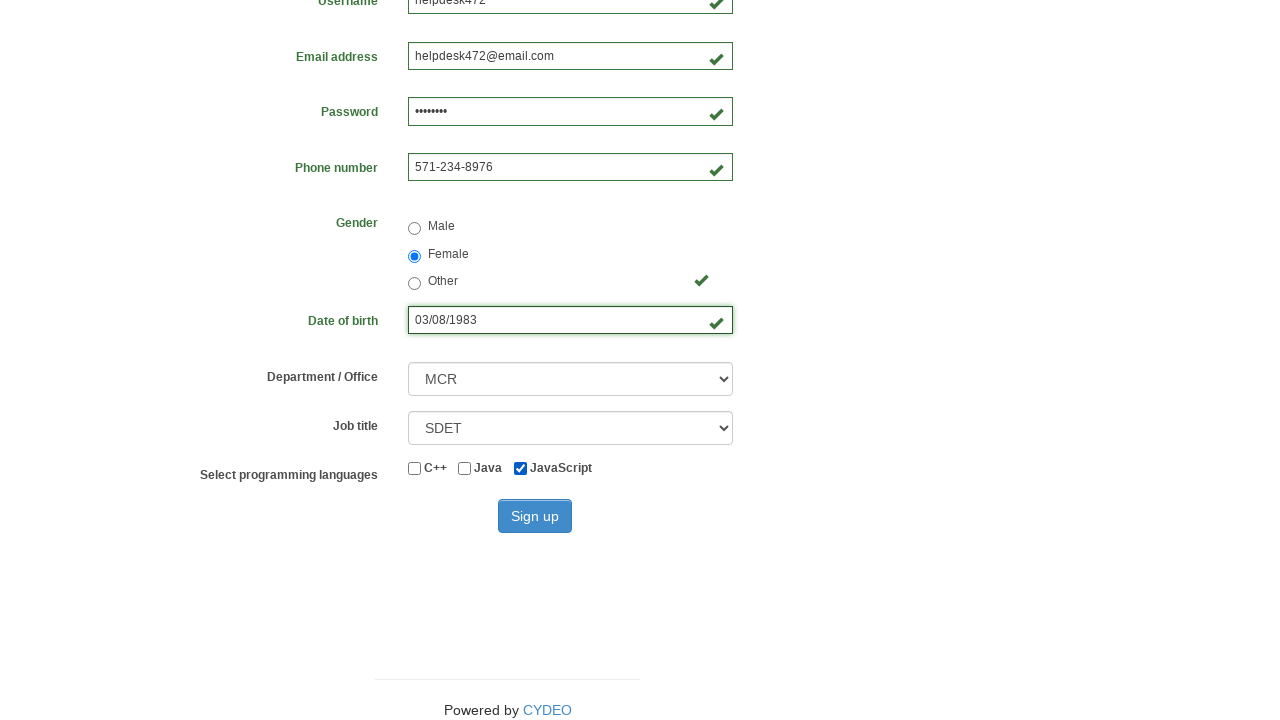

Clicked sign up button to submit registration form at (535, 516) on button.btn.btn-primary
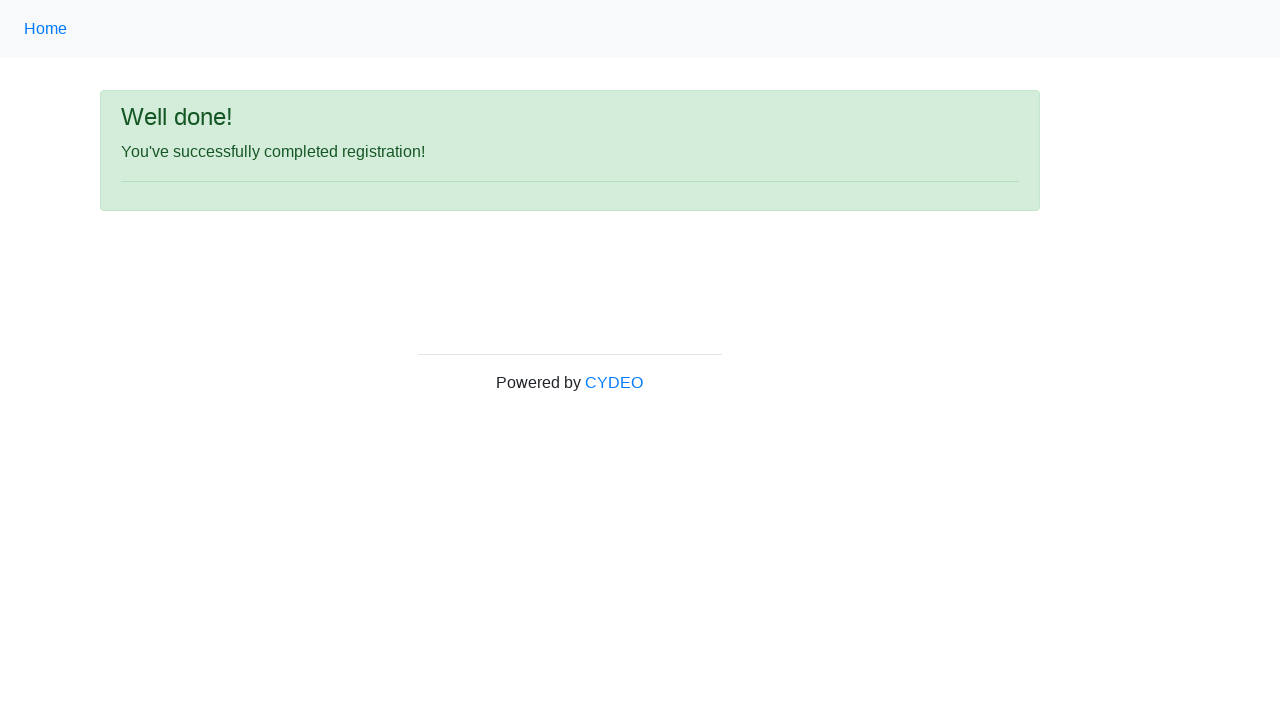

Registration success message appeared
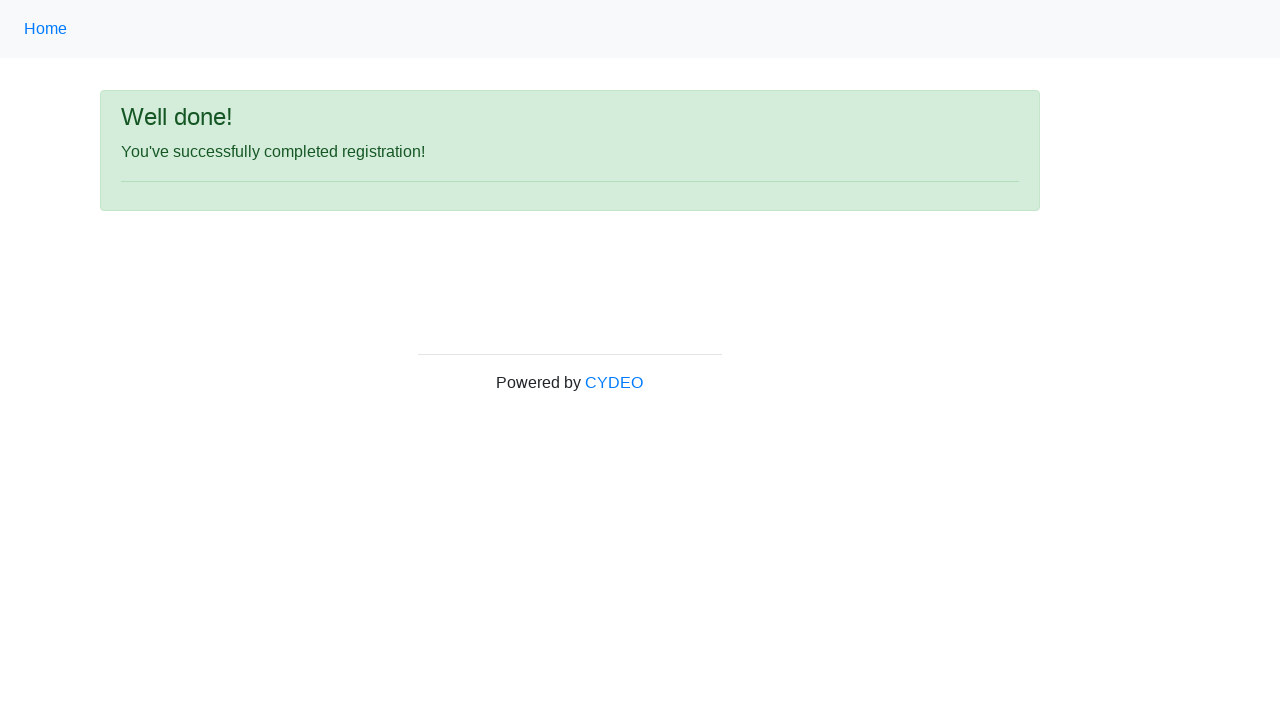

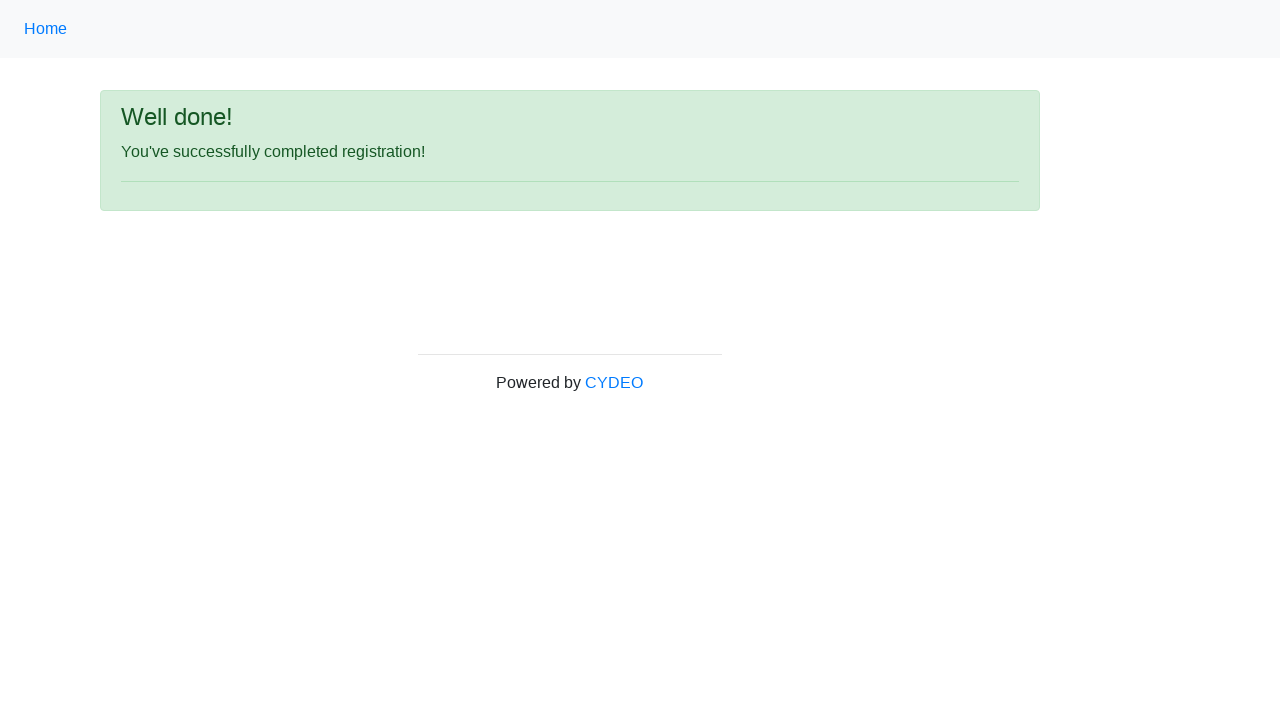